Tests navigation to the Blog section by clicking on the Blog link in the header and verifying the page redirects correctly

Starting URL: https://www.freerangetesters.com

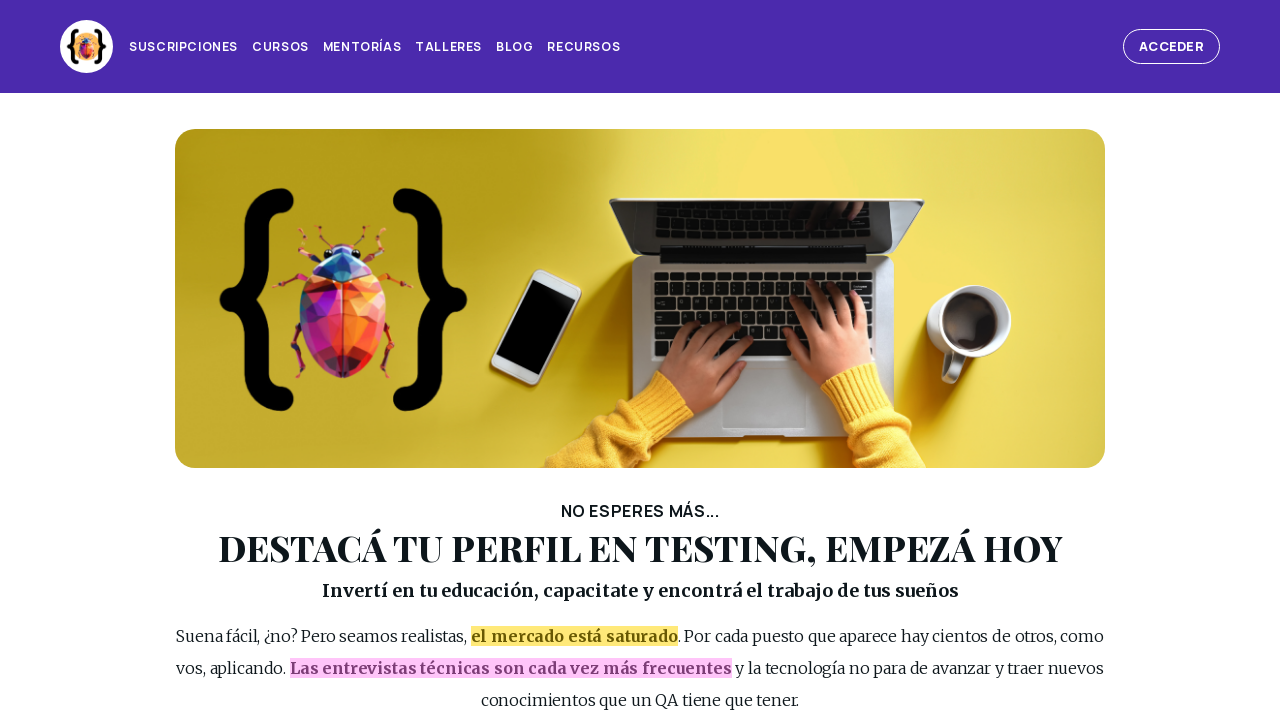

Clicked on Blog link in the page header at (515, 47) on #page_header >> internal:role=link[name="Blog"s]
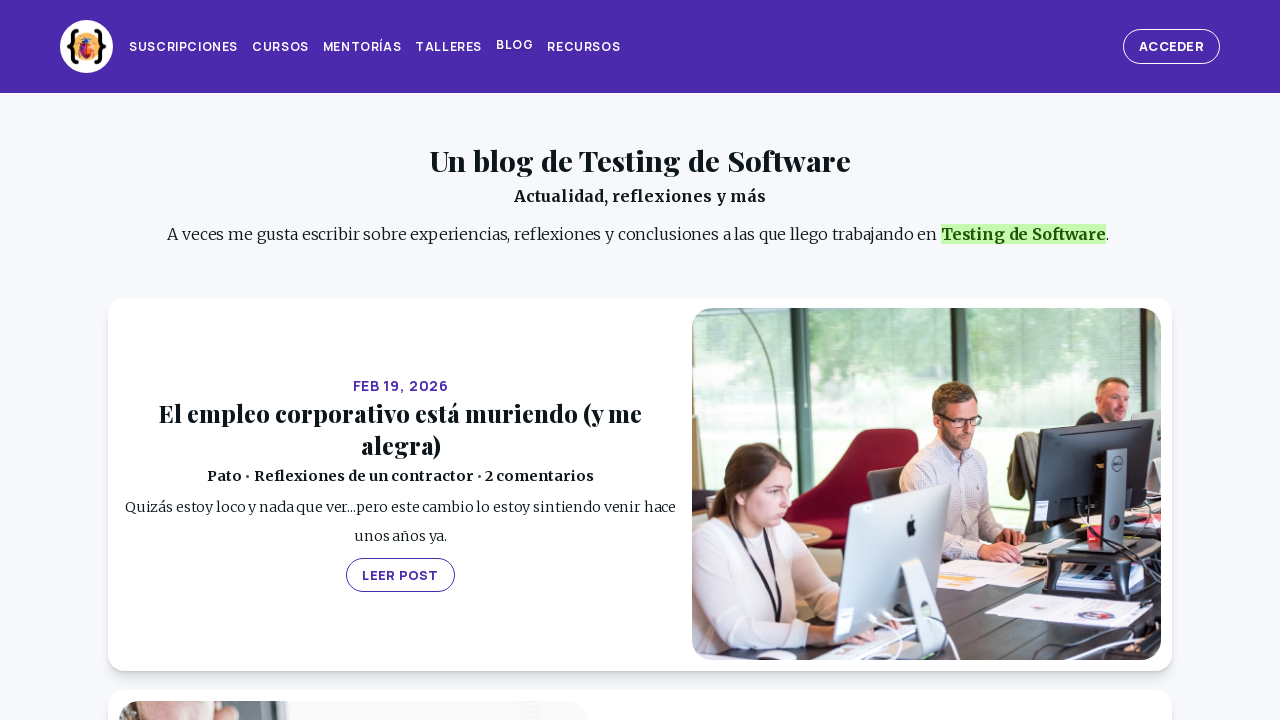

Navigation to Blog page completed - URL matches **/blog pattern
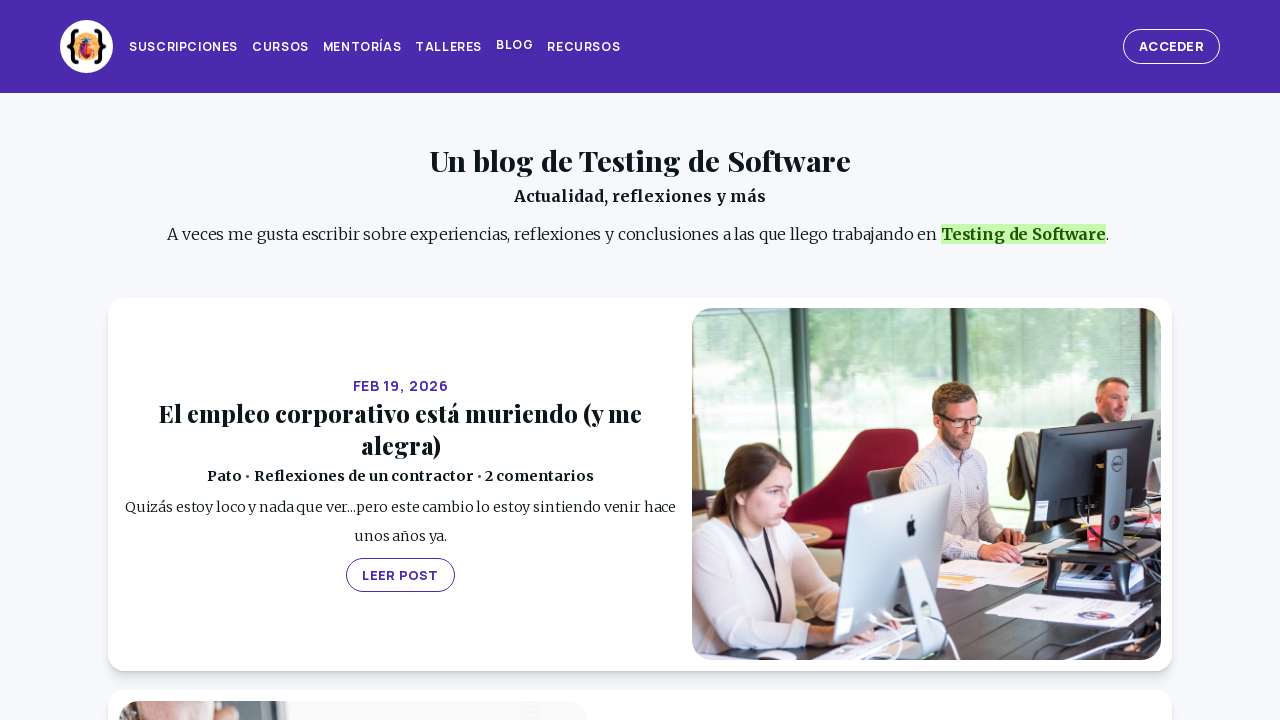

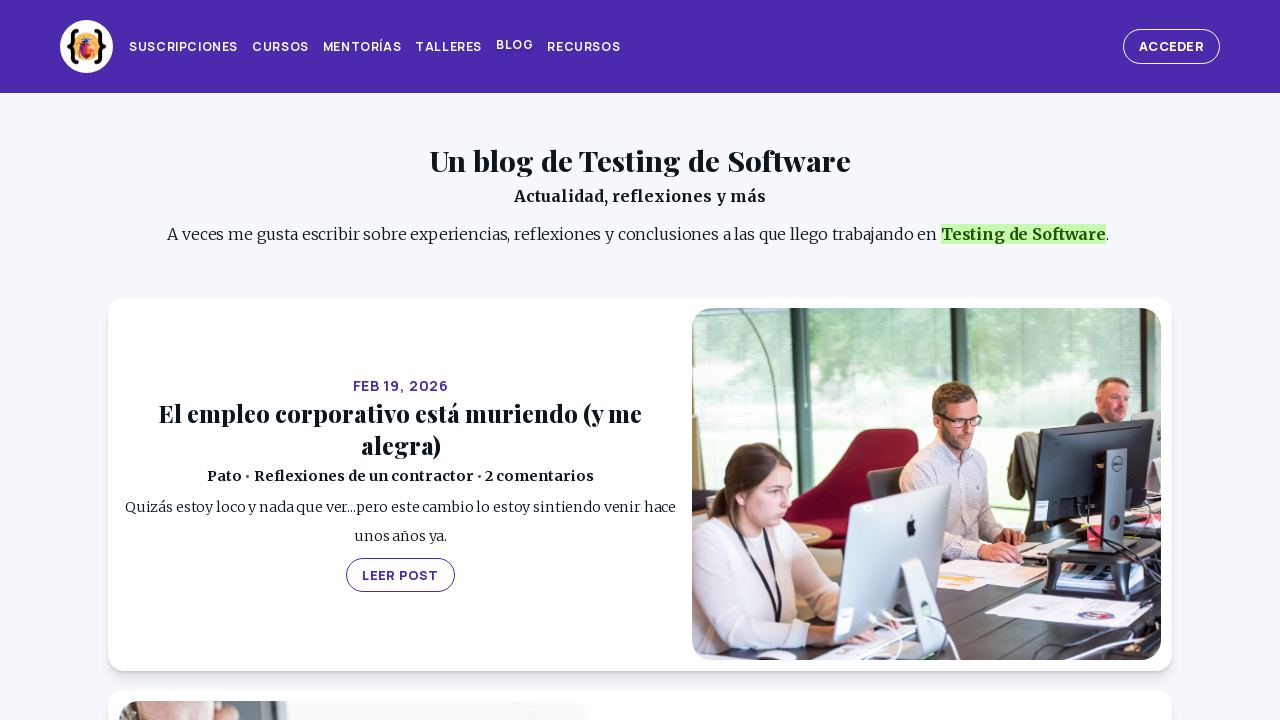